Tests checkbox interaction by clicking on two checkboxes using mouse actions

Starting URL: https://the-internet.herokuapp.com/checkboxes

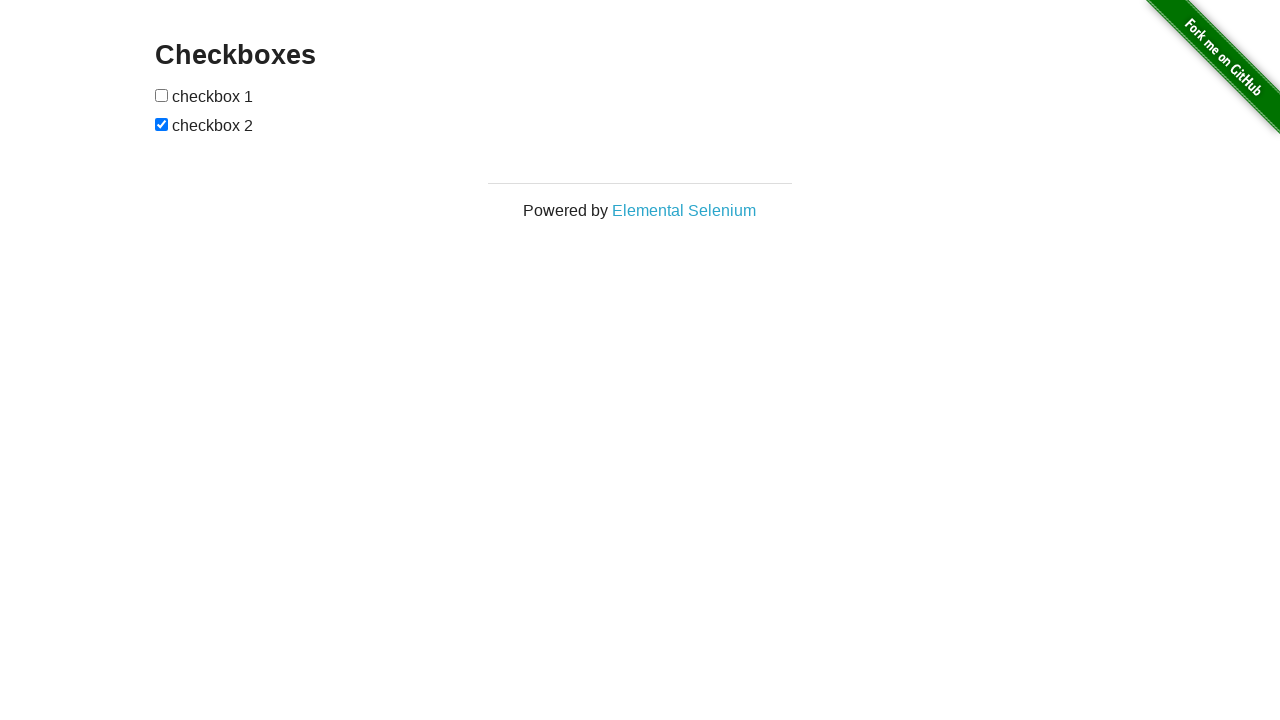

Clicked first checkbox using mouse action at (162, 95) on xpath=//input[1]
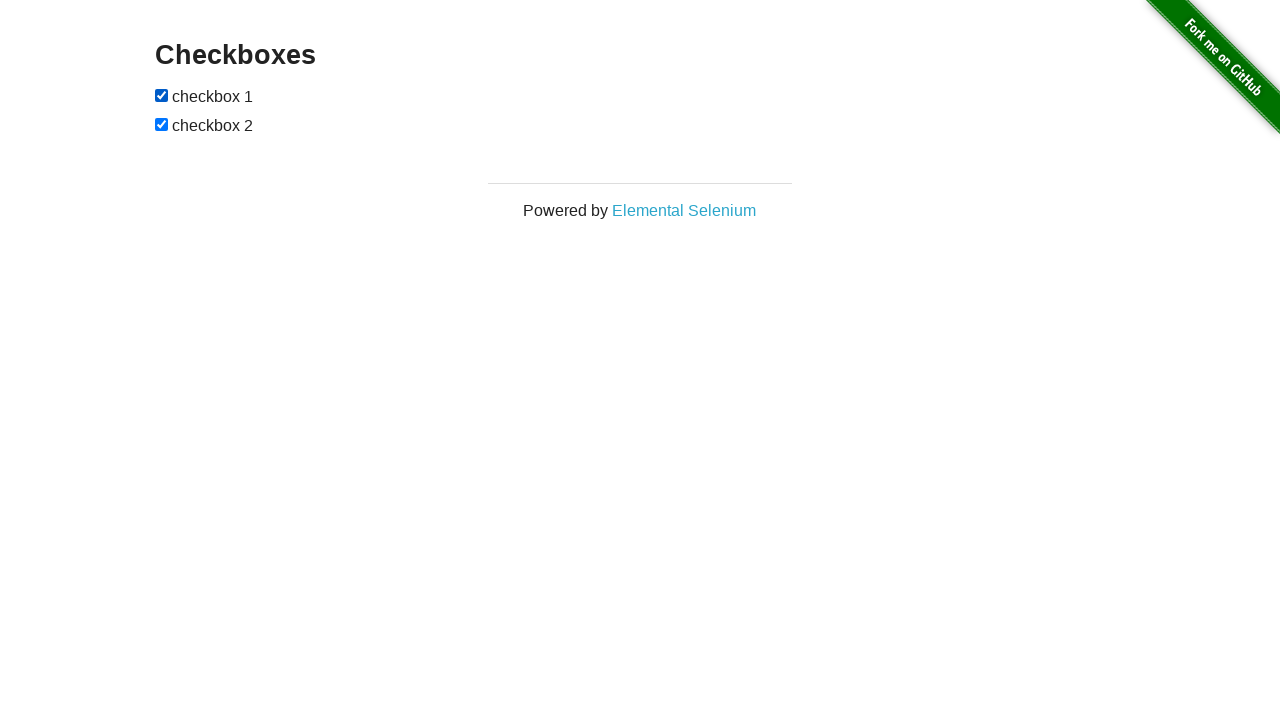

Clicked second checkbox using mouse action at (162, 124) on xpath=//input[2]
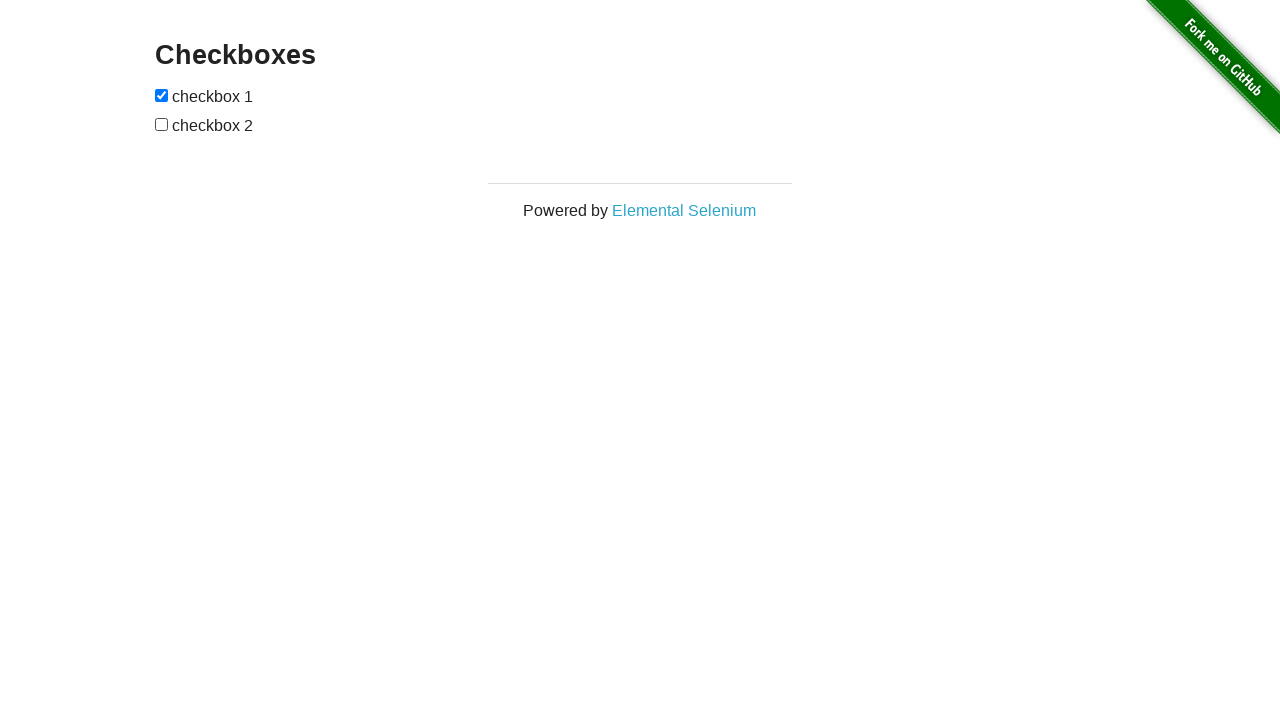

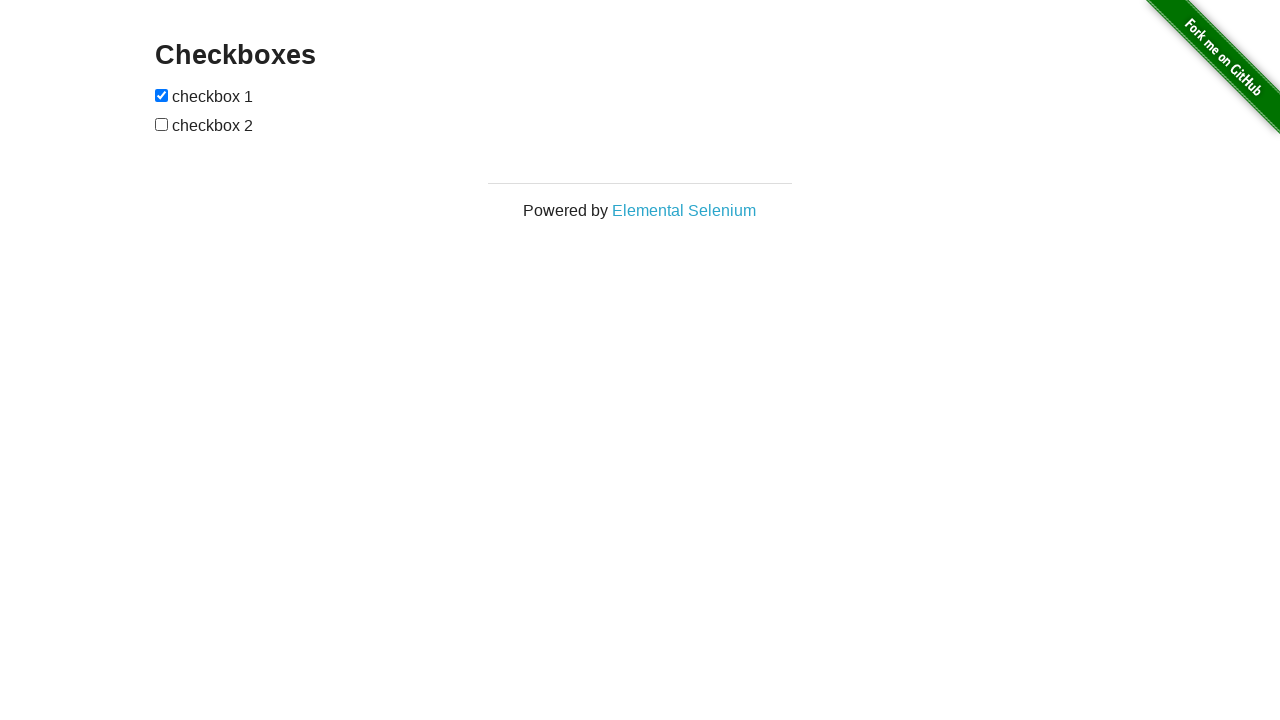